Tests marking individual todo items as complete by checking their checkboxes

Starting URL: https://demo.playwright.dev/todomvc

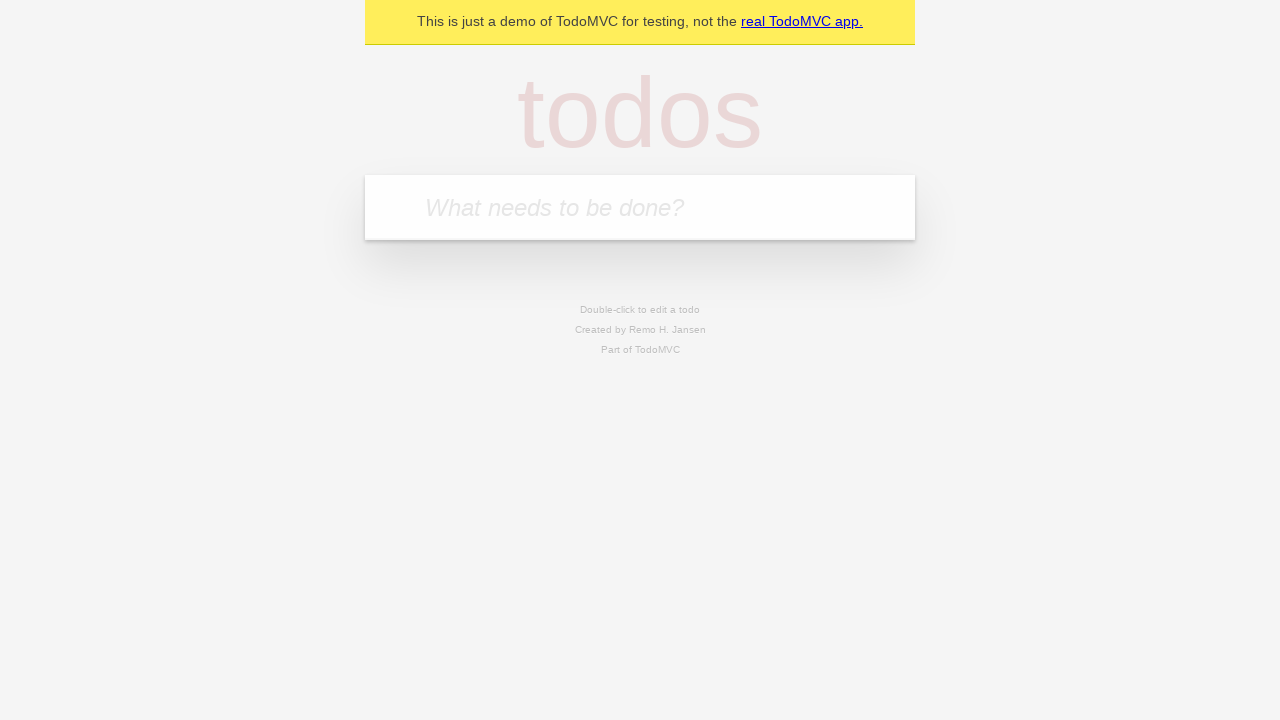

Filled todo input with 'buy some cheese' on internal:attr=[placeholder="What needs to be done?"i]
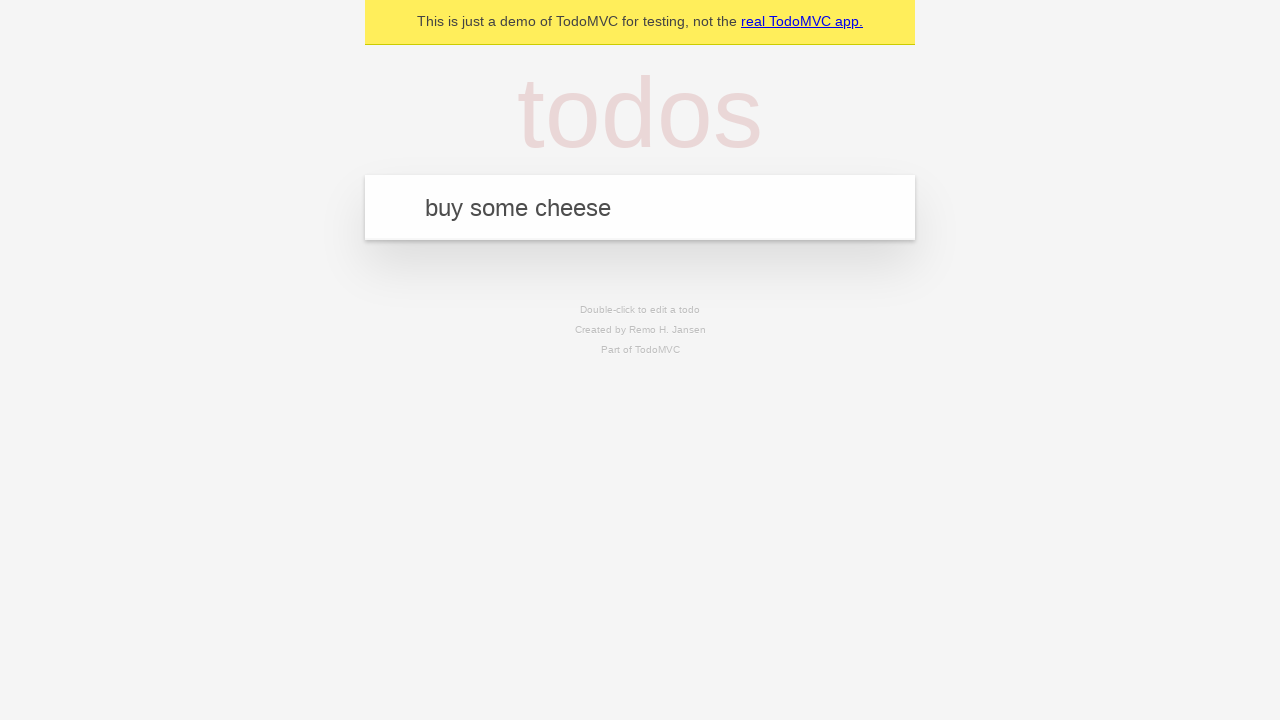

Pressed Enter to create first todo item on internal:attr=[placeholder="What needs to be done?"i]
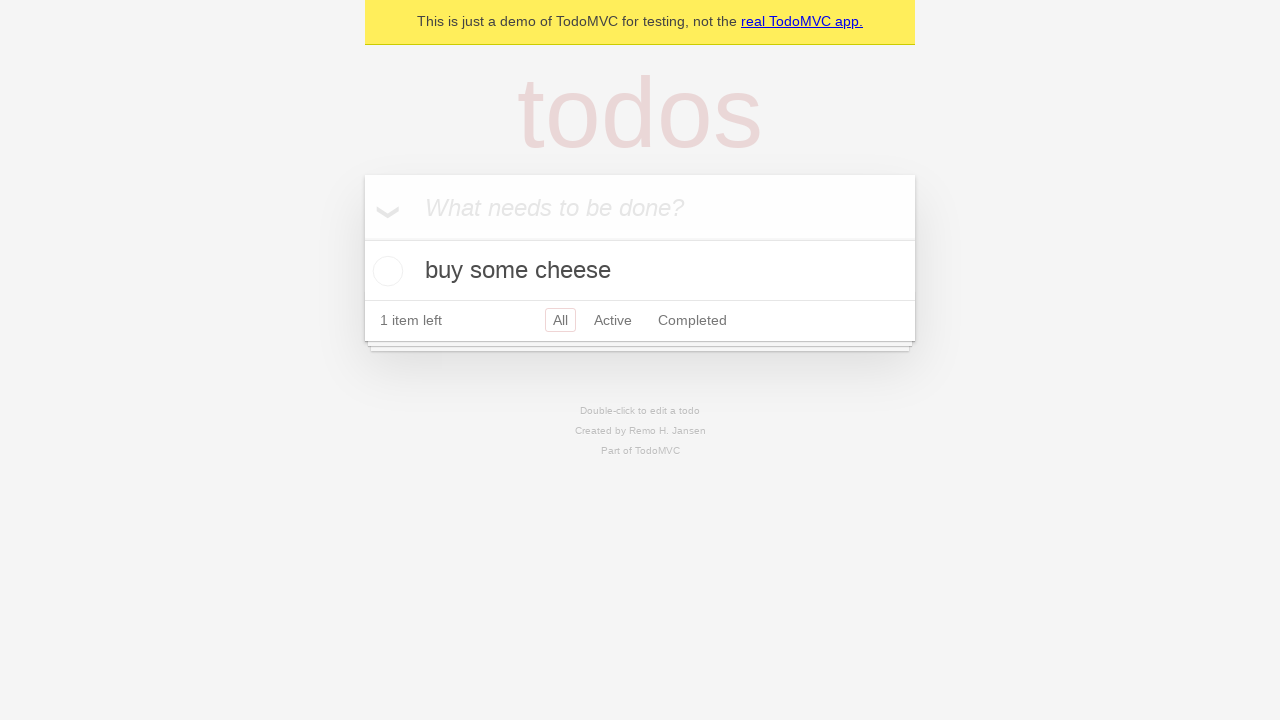

Filled todo input with 'feed the cat' on internal:attr=[placeholder="What needs to be done?"i]
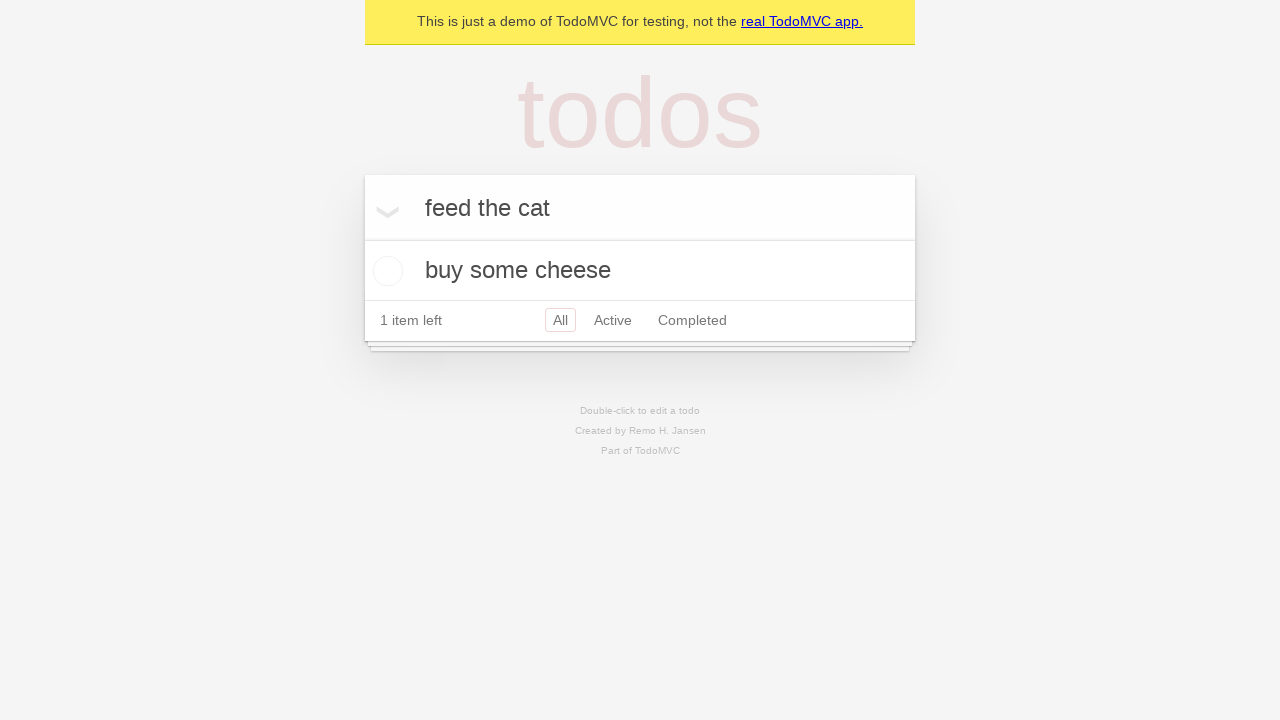

Pressed Enter to create second todo item on internal:attr=[placeholder="What needs to be done?"i]
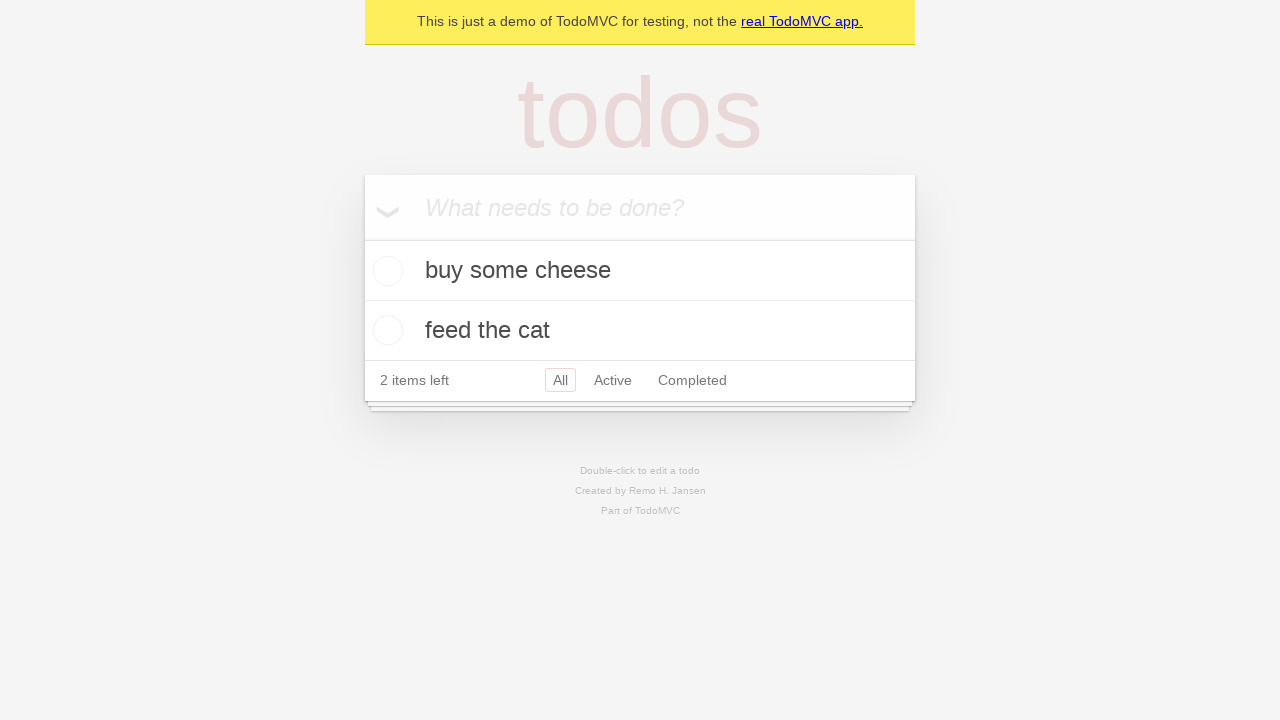

Waited for both todo items to be created
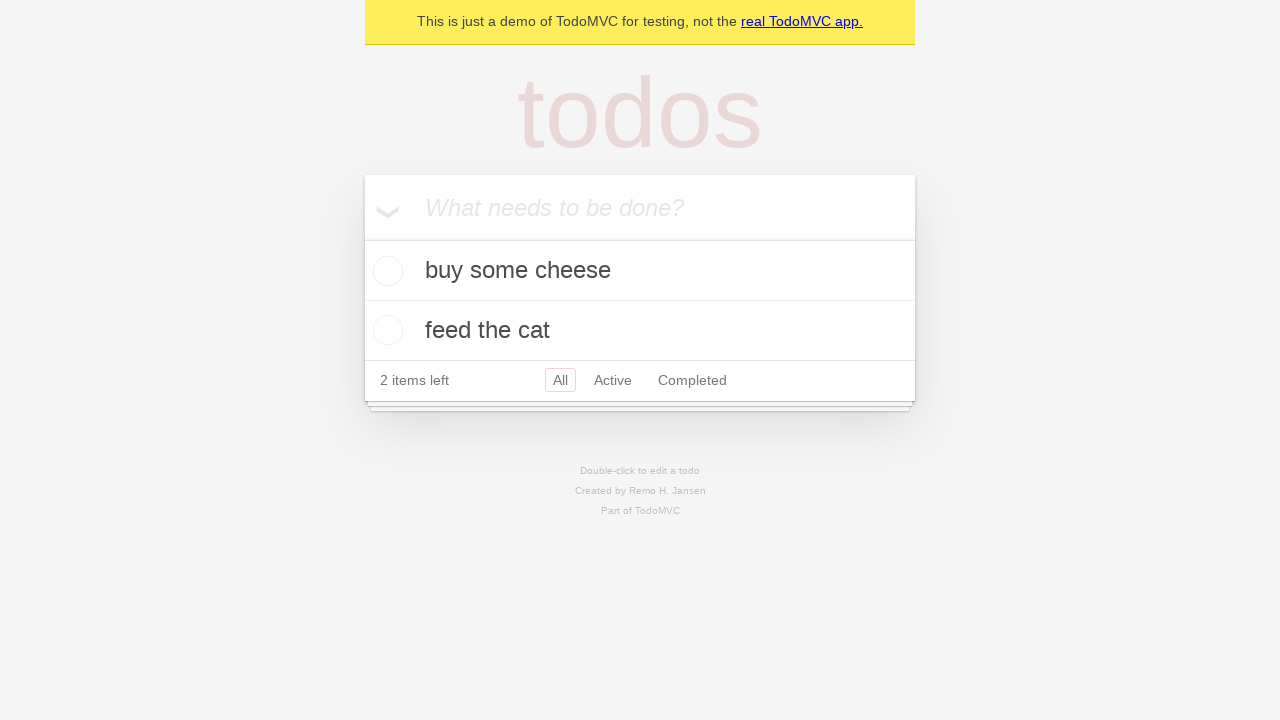

Marked first todo item 'buy some cheese' as complete at (385, 271) on internal:testid=[data-testid="todo-item"s] >> nth=0 >> internal:role=checkbox
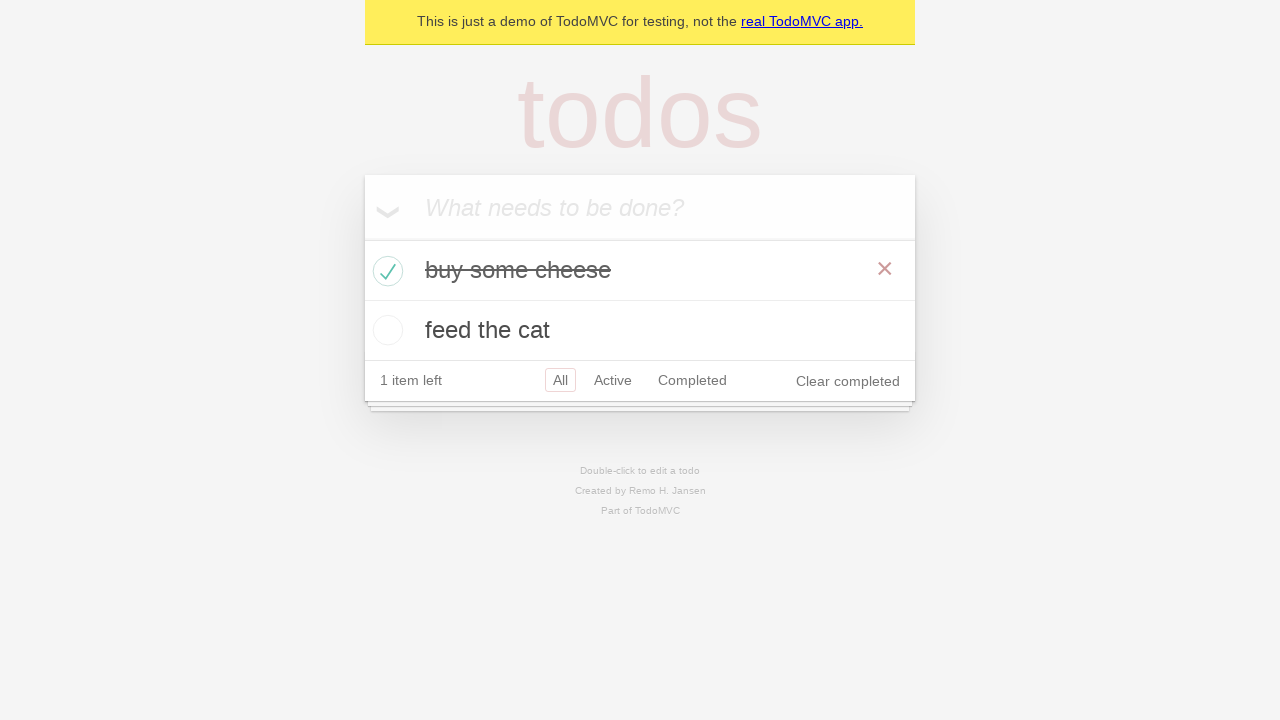

Marked second todo item 'feed the cat' as complete at (385, 330) on internal:testid=[data-testid="todo-item"s] >> nth=1 >> internal:role=checkbox
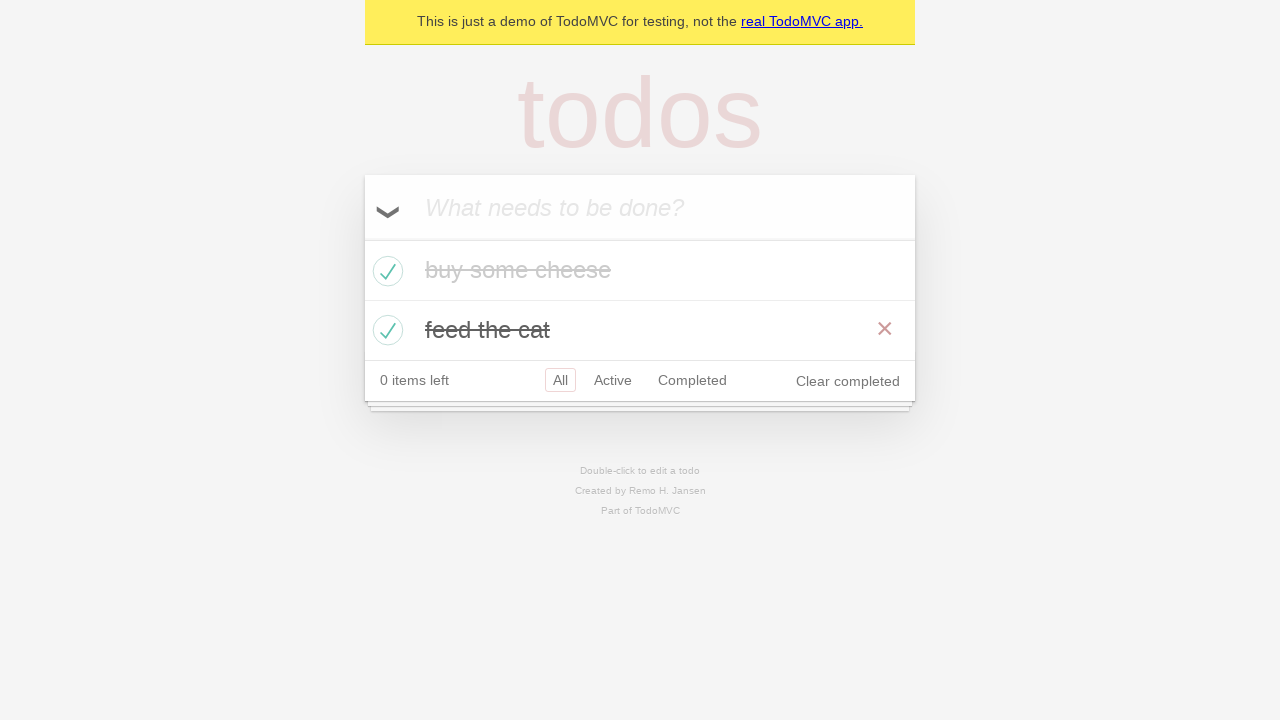

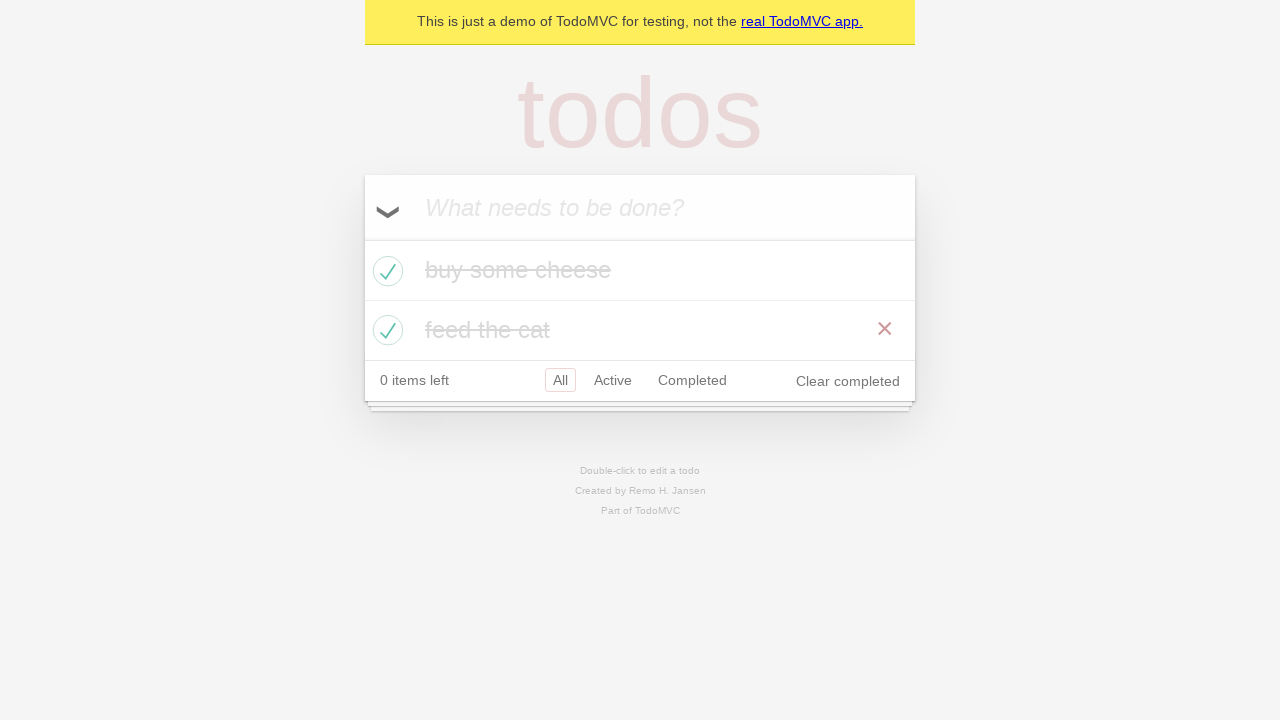